Tests dropdown selection functionality using different methods: by index, visible text, and value on a flight booking website

Starting URL: https://rahulshettyacademy.com/dropdownsPractise/

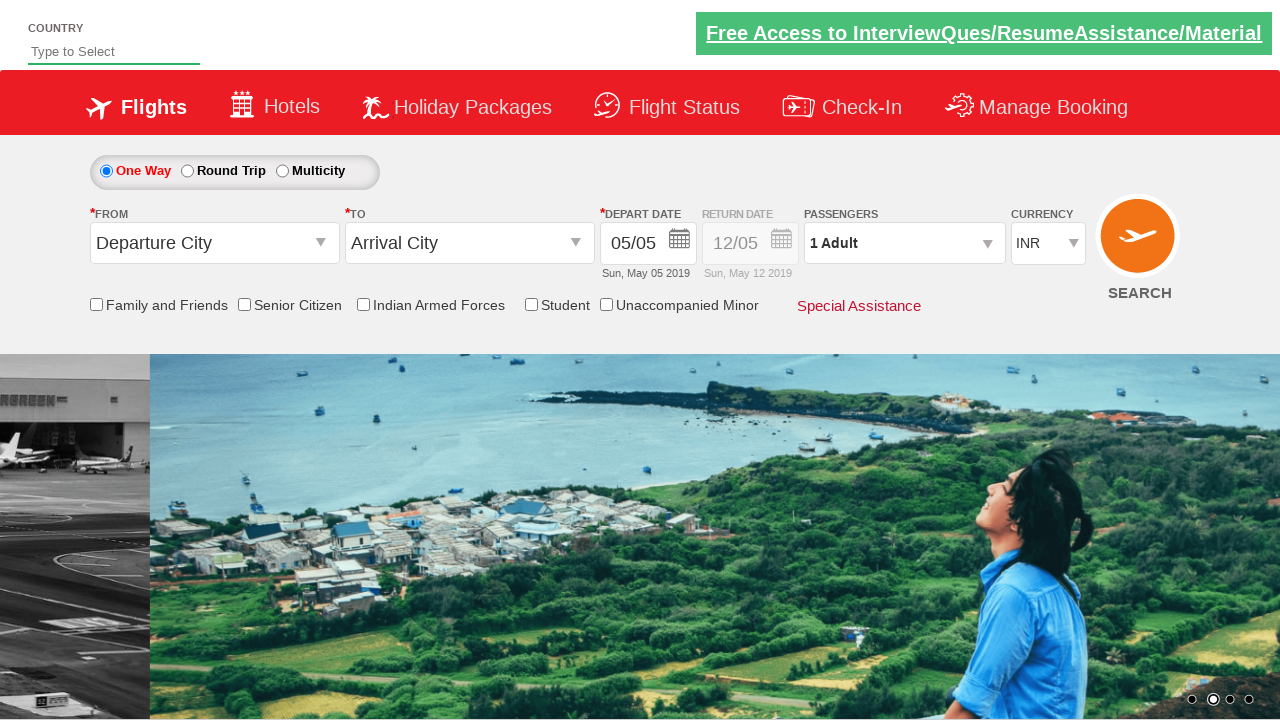

Selected currency dropdown option by index 3 (4th option) on #ctl00_mainContent_DropDownListCurrency
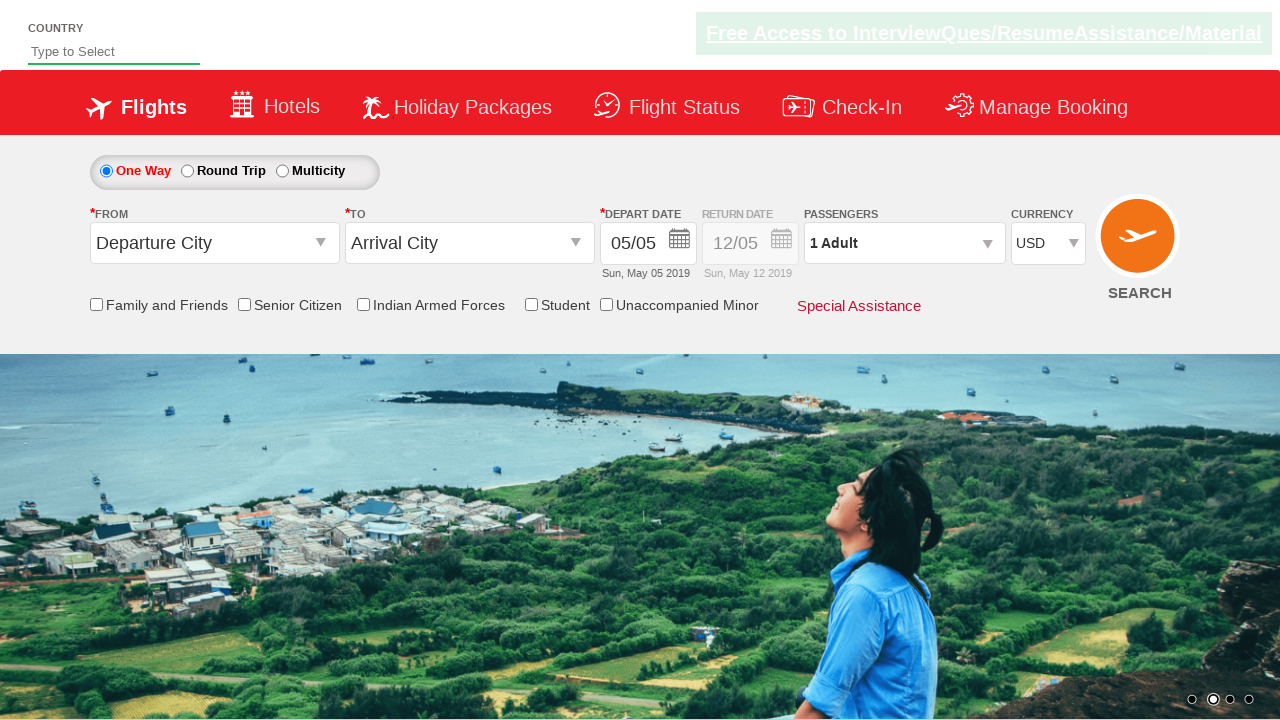

Waited 1 second between dropdown selections
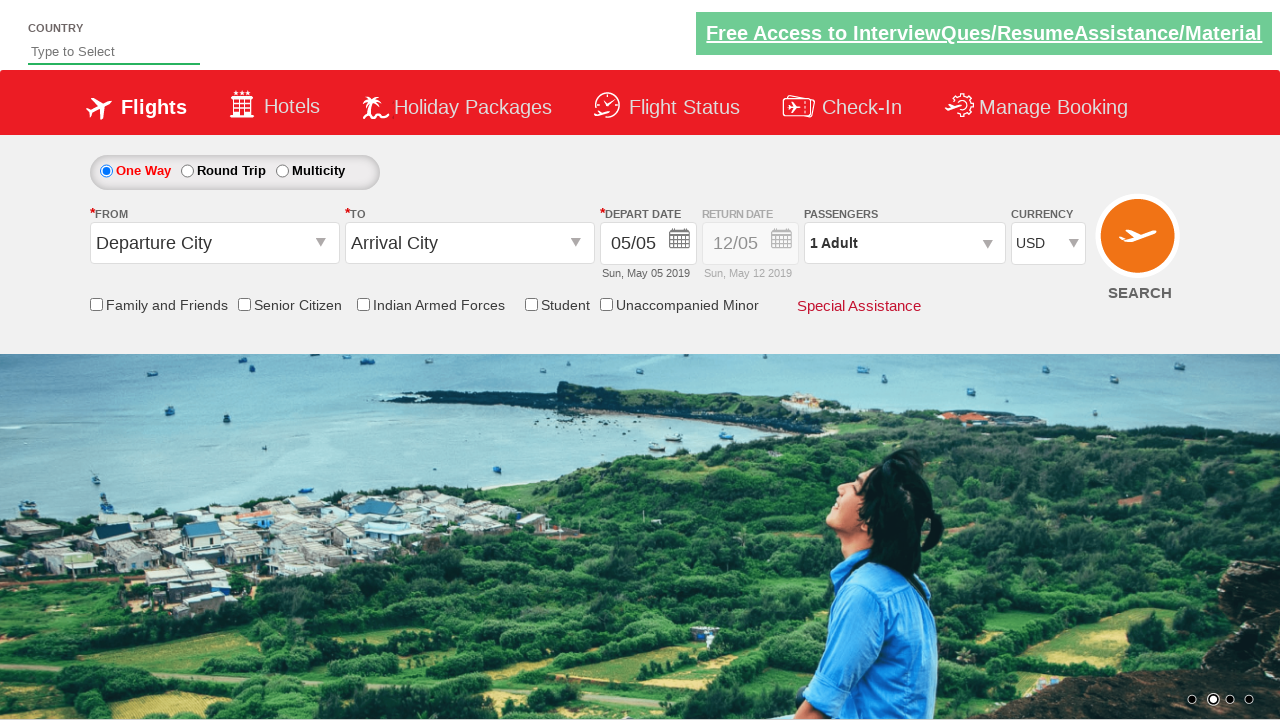

Selected currency dropdown option by visible text 'AED' on #ctl00_mainContent_DropDownListCurrency
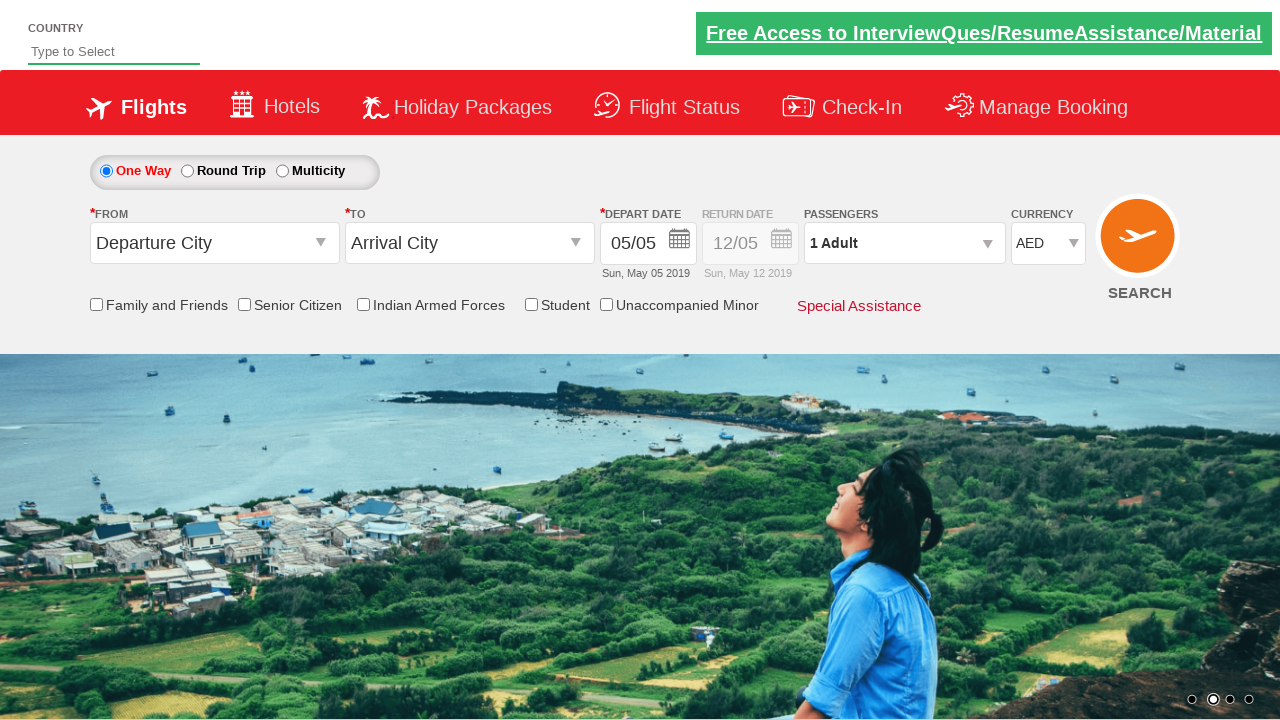

Waited 1 second between dropdown selections
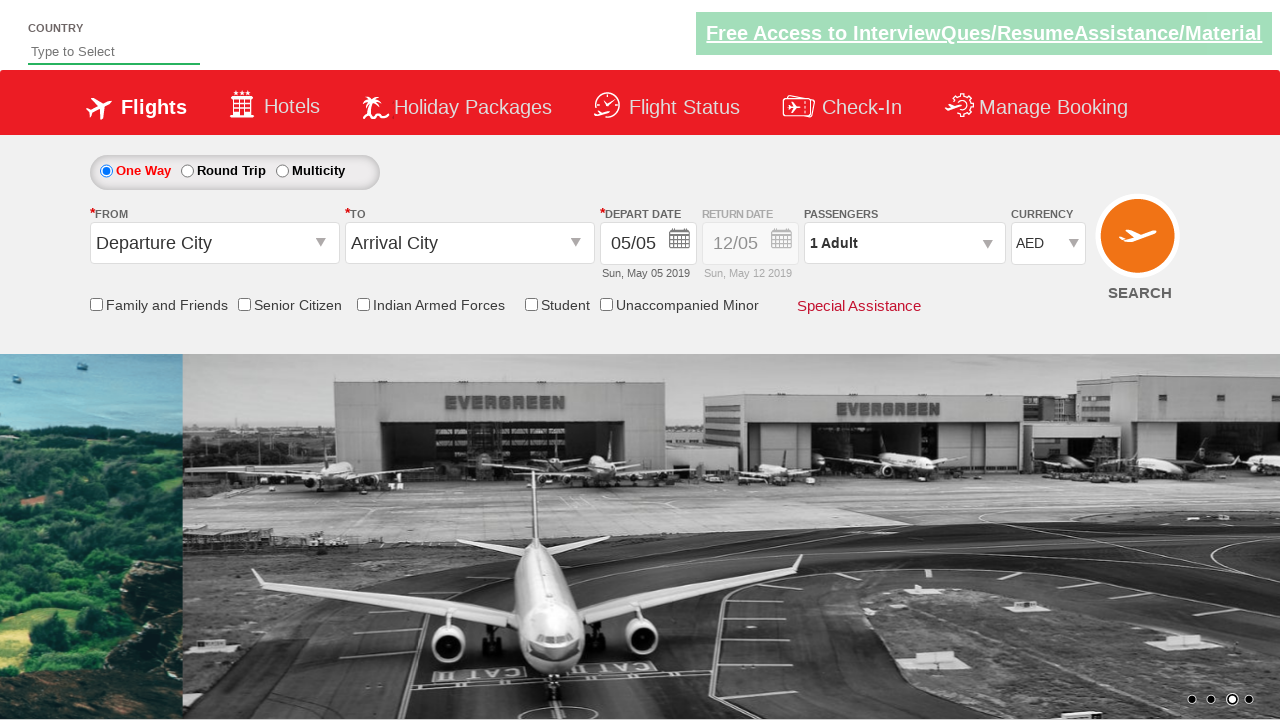

Selected currency dropdown option by value 'INR' on #ctl00_mainContent_DropDownListCurrency
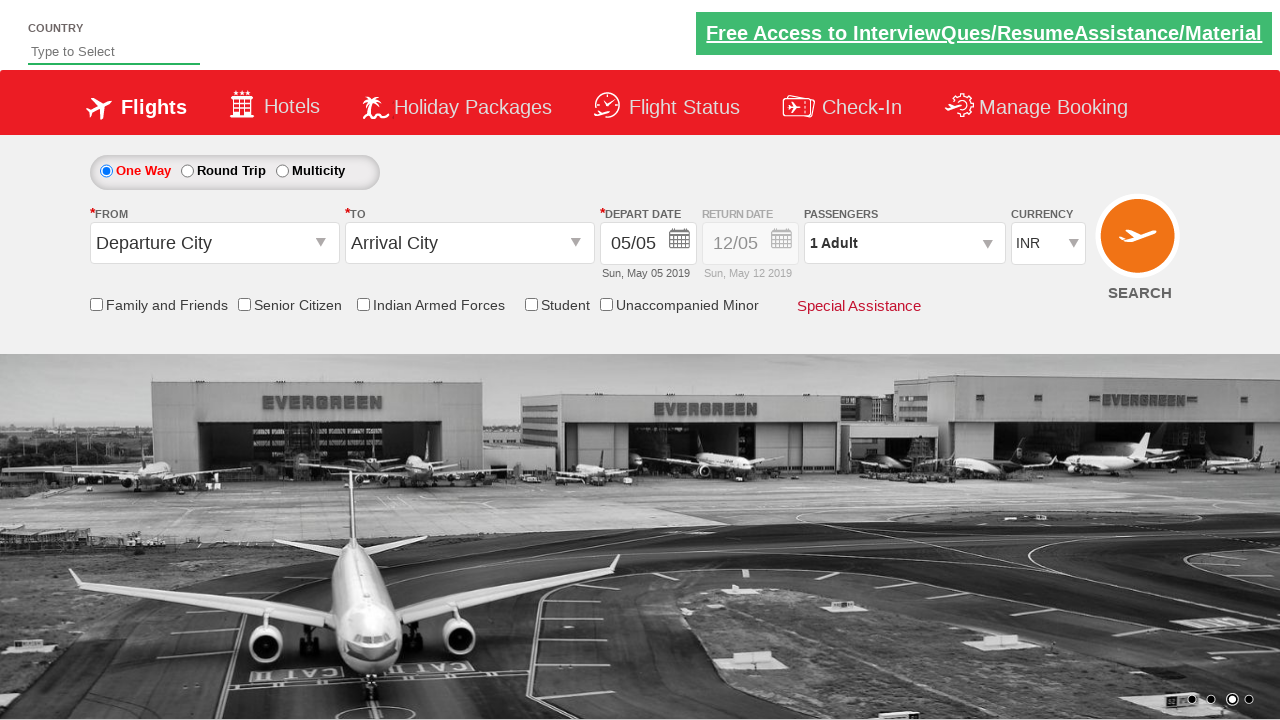

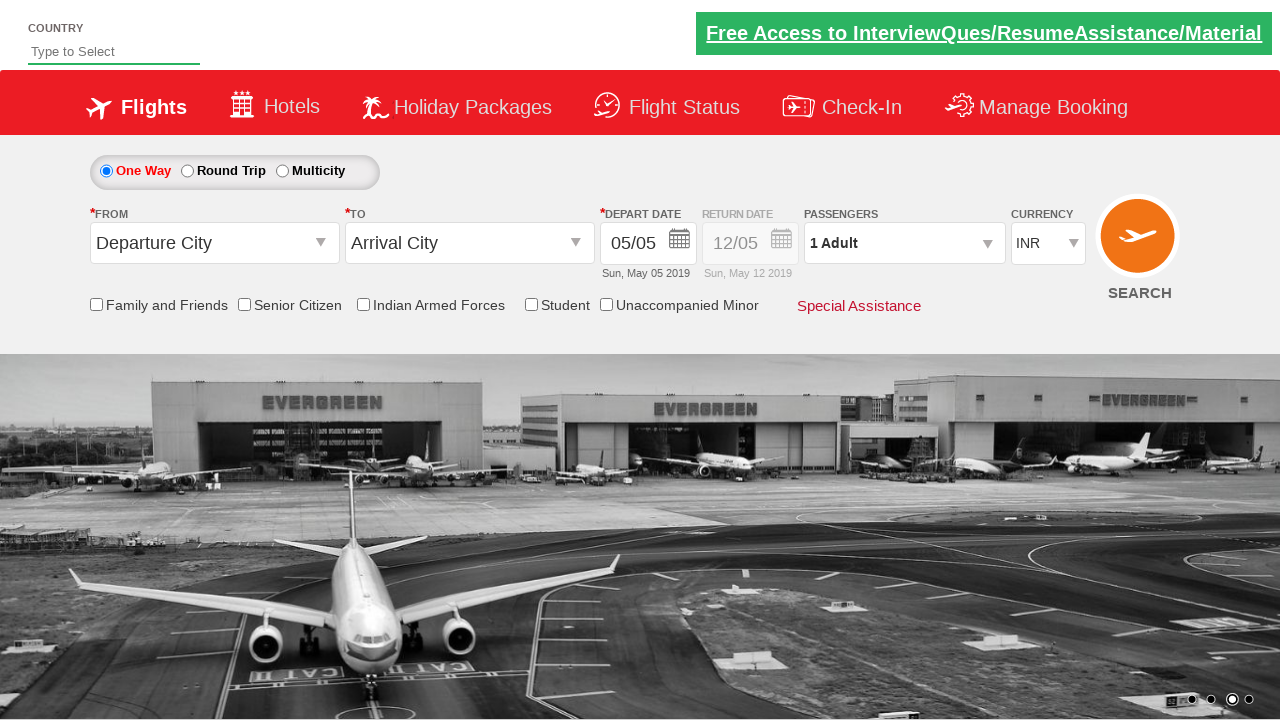